Opens the Ynet news website and verifies it loads

Starting URL: https://www.ynet.co.il/

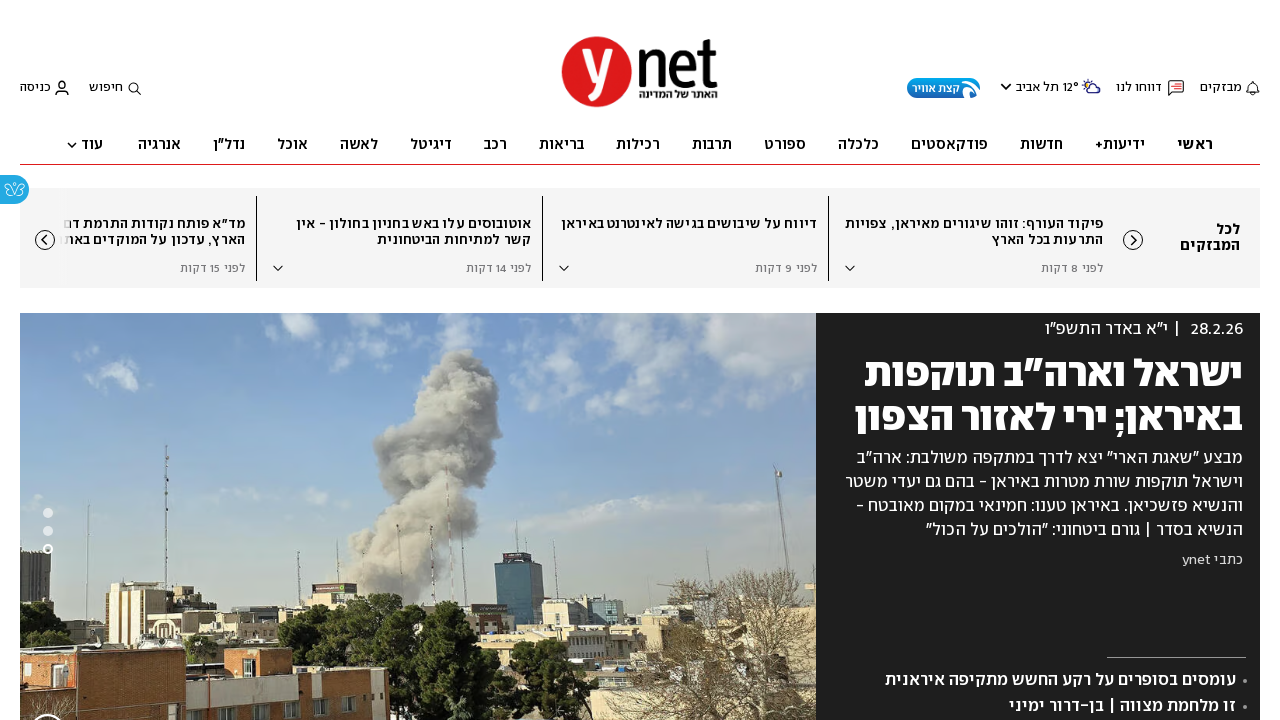

Waited for Ynet website to load (domcontentloaded state)
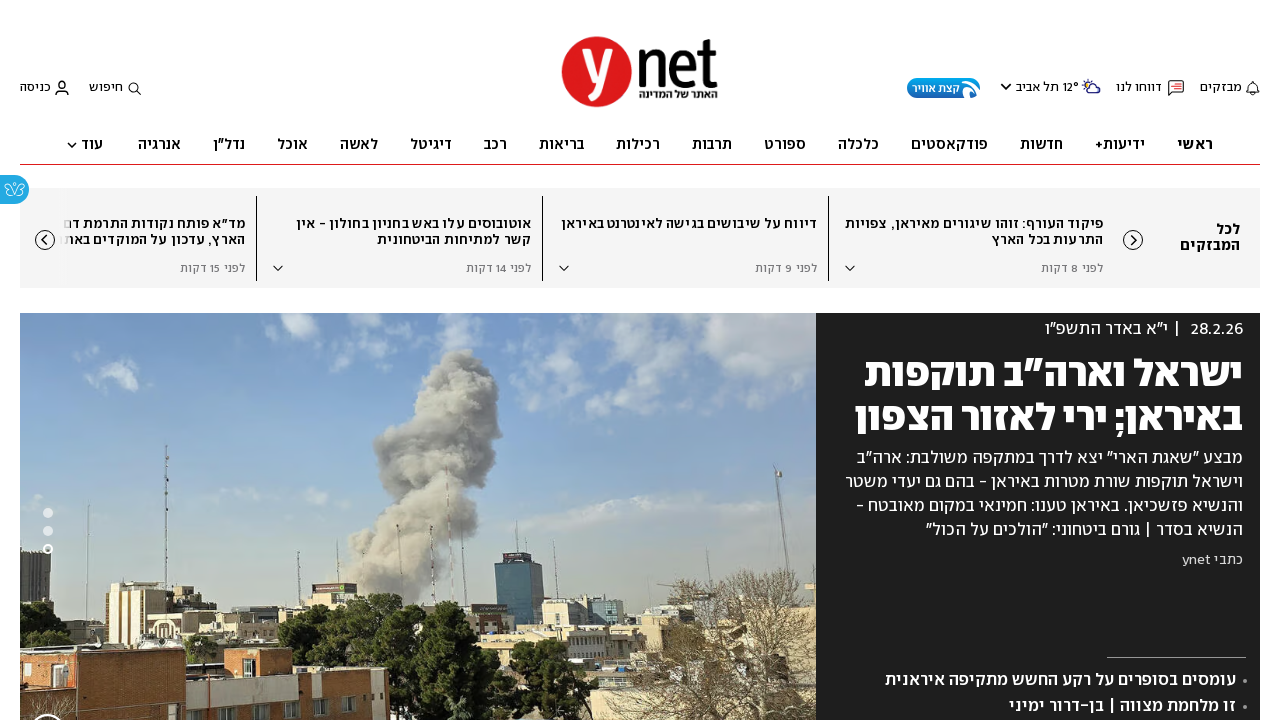

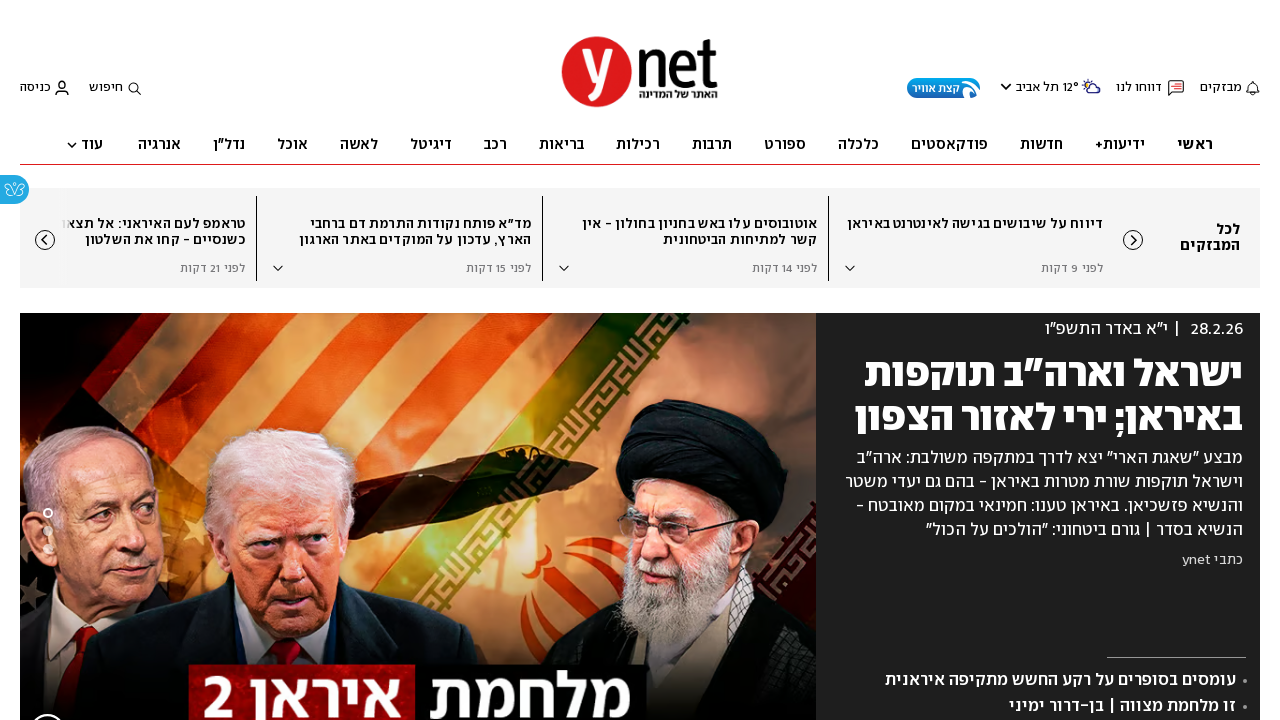